Opens a parent window, clicks a link to open a child window, extracts an email address from the child window, and enters it in the parent window's username field

Starting URL: https://rahulshettyacademy.com/loginpagePractise/

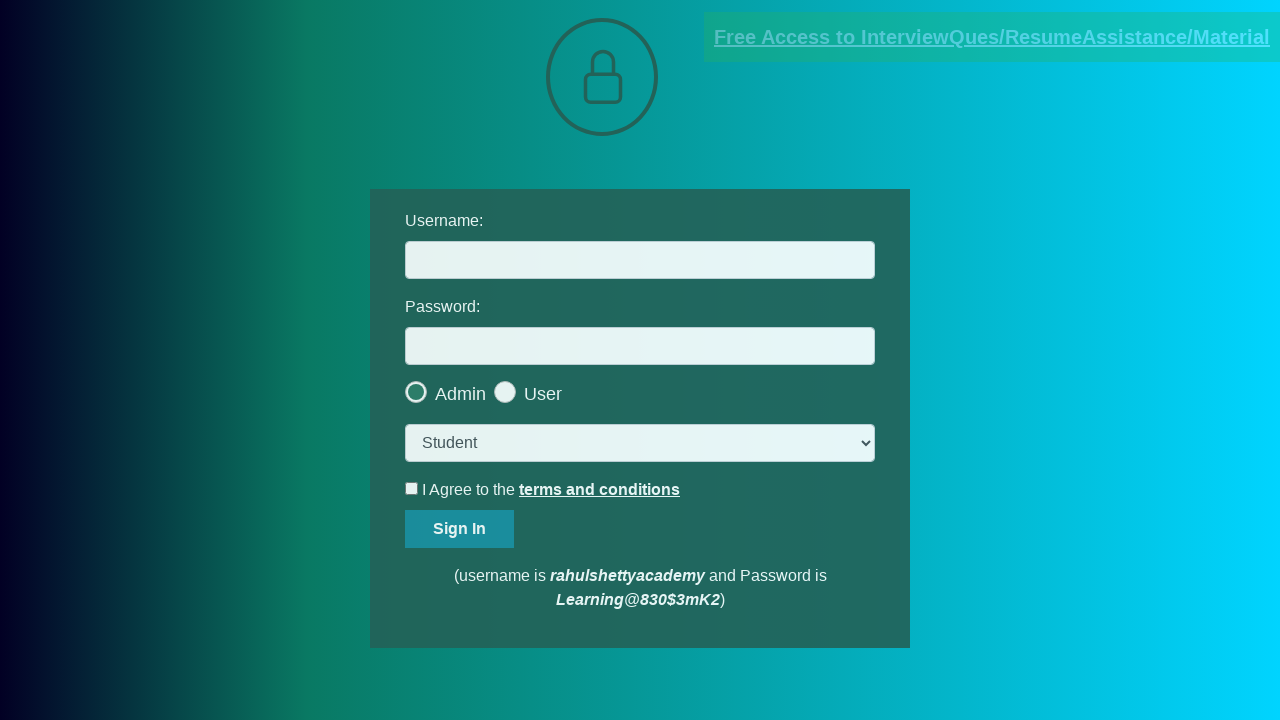

Clicked blinking text link to open child window at (992, 37) on a.blinkingText
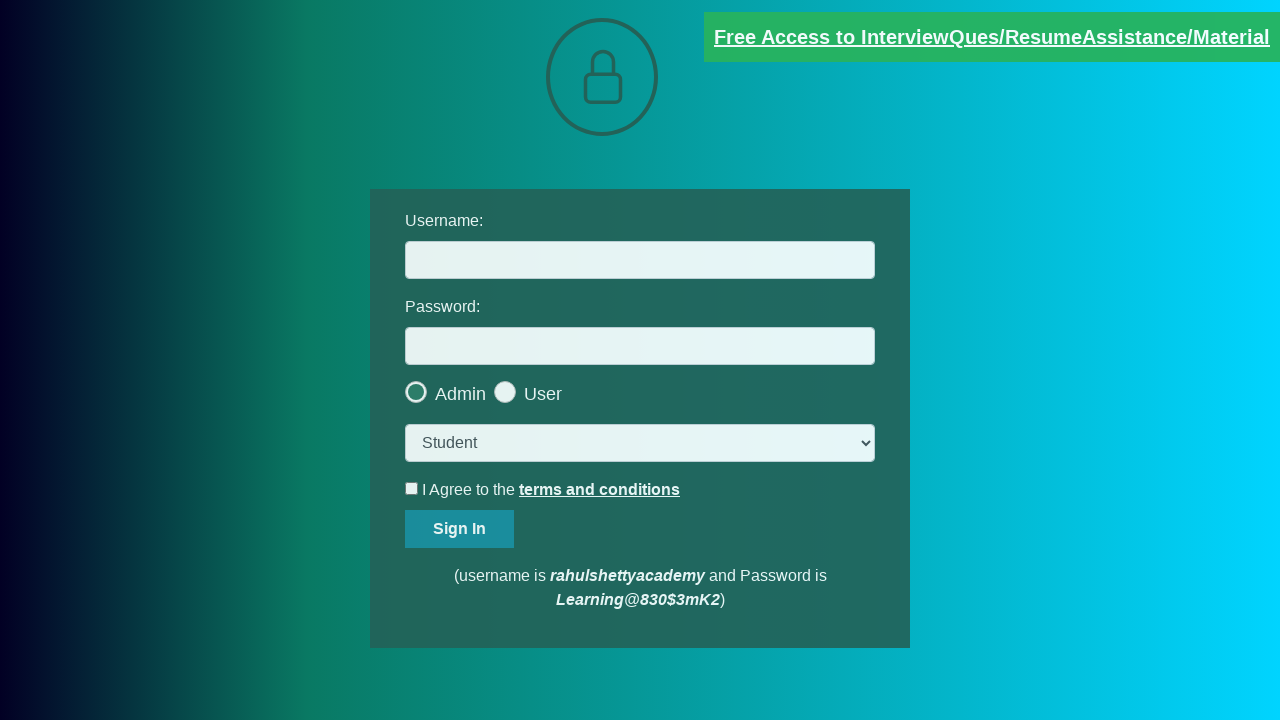

Child window opened and captured
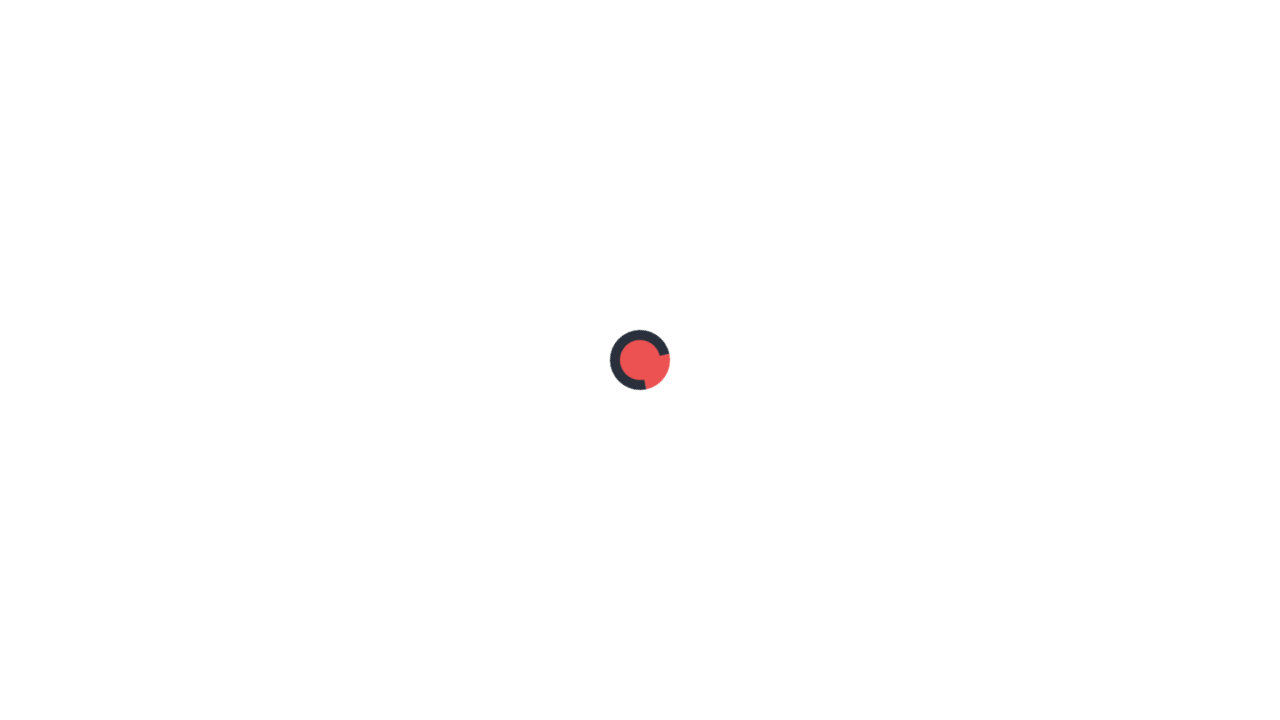

Extracted email text from child window paragraph
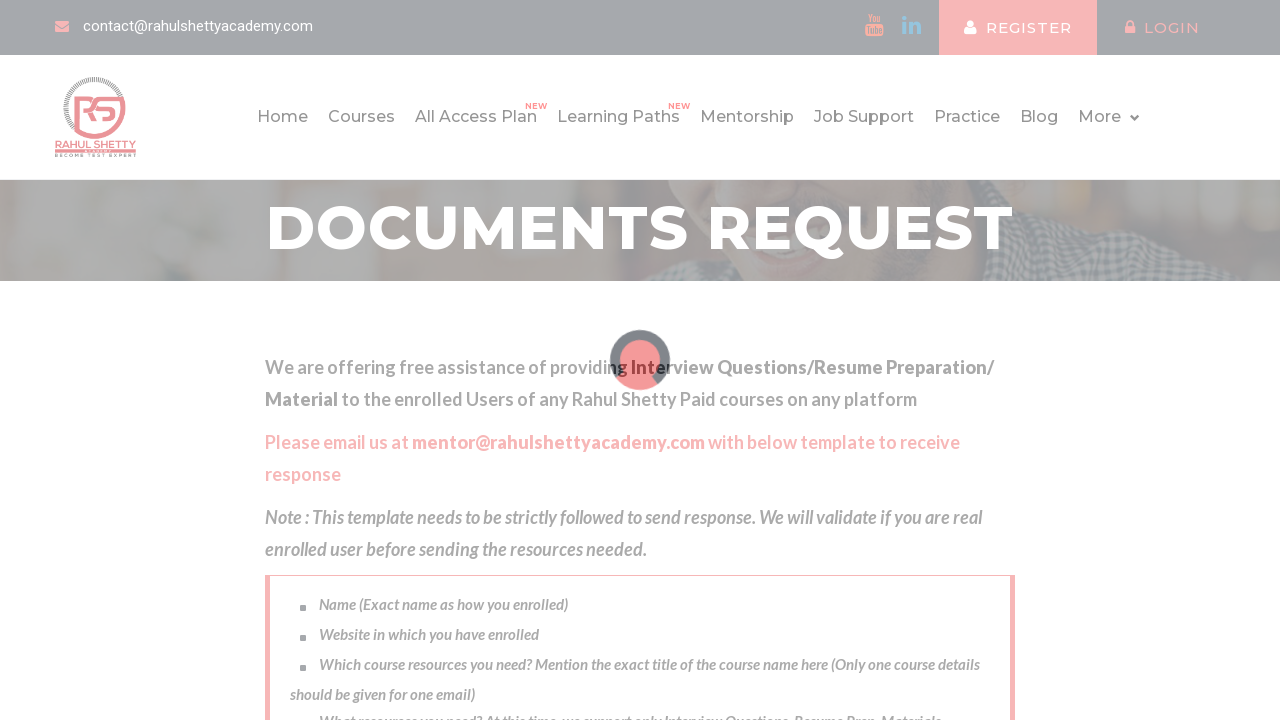

Parsed email address from text: mentor@rahulshettyacademy.com
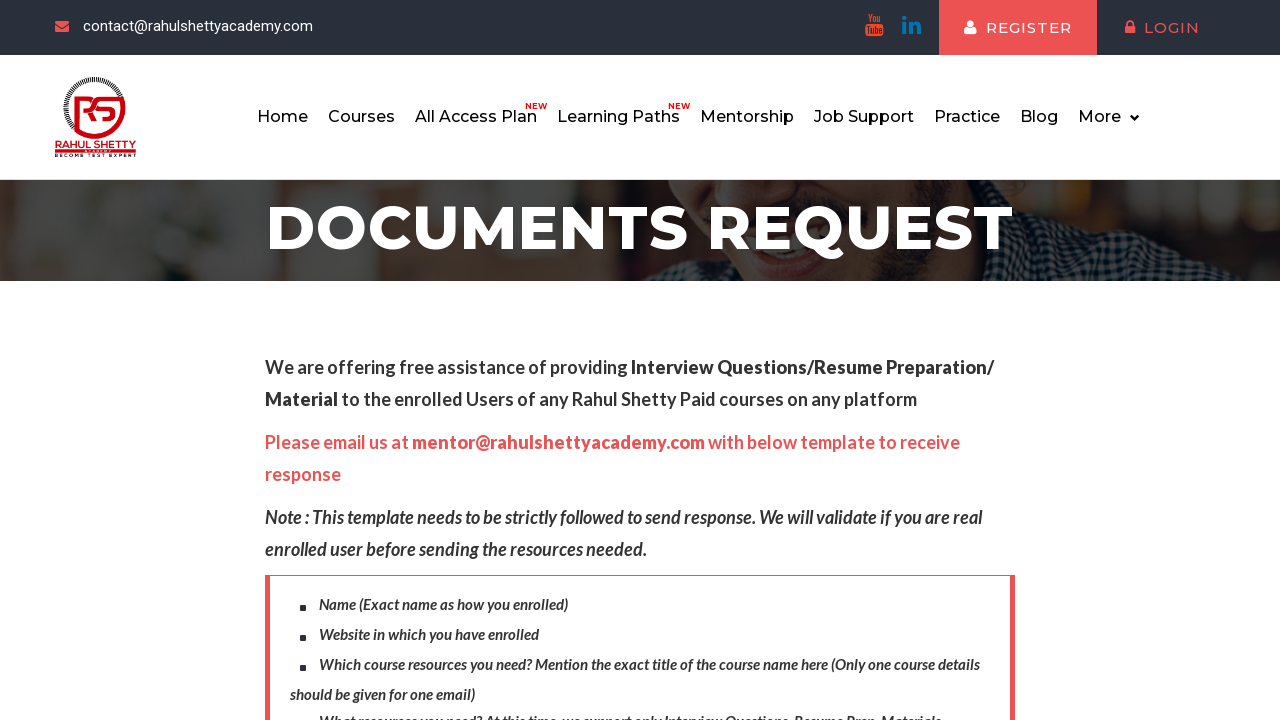

Filled username field in parent window with extracted email: mentor@rahulshettyacademy.com on #username
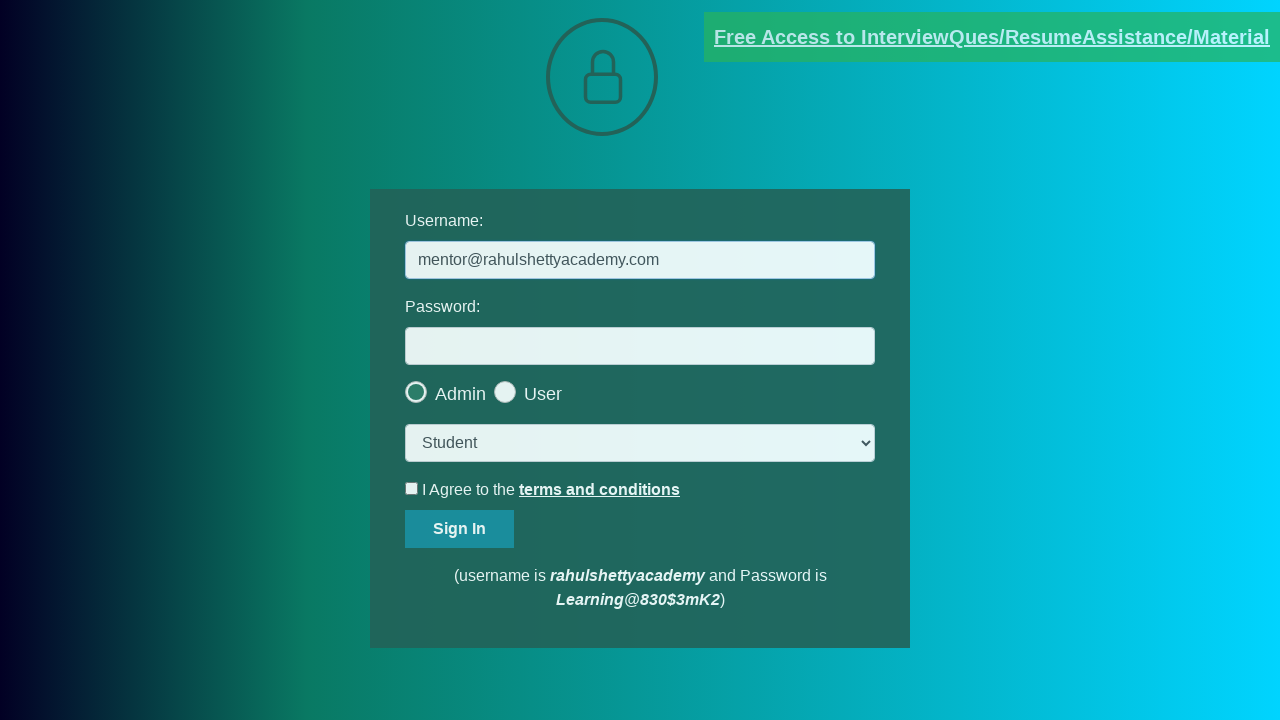

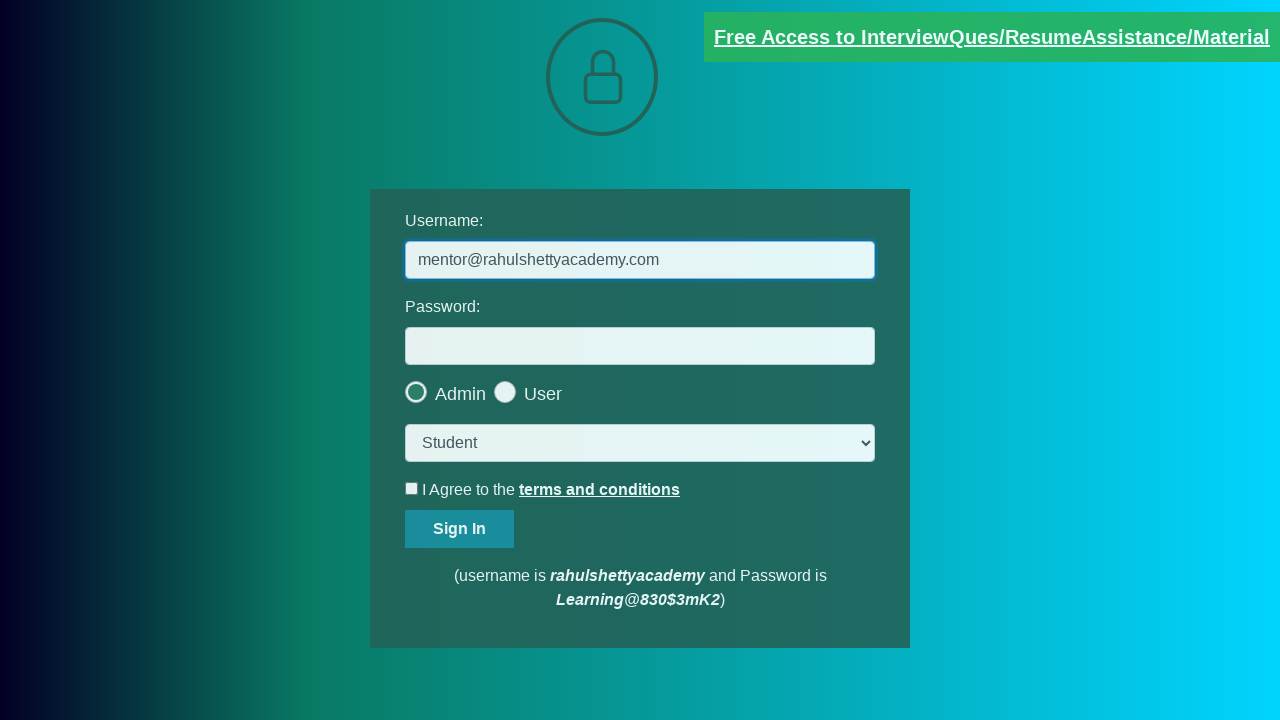